Tests dynamic loading functionality by clicking start and waiting for Hello World text to appear

Starting URL: https://the-internet.herokuapp.com/

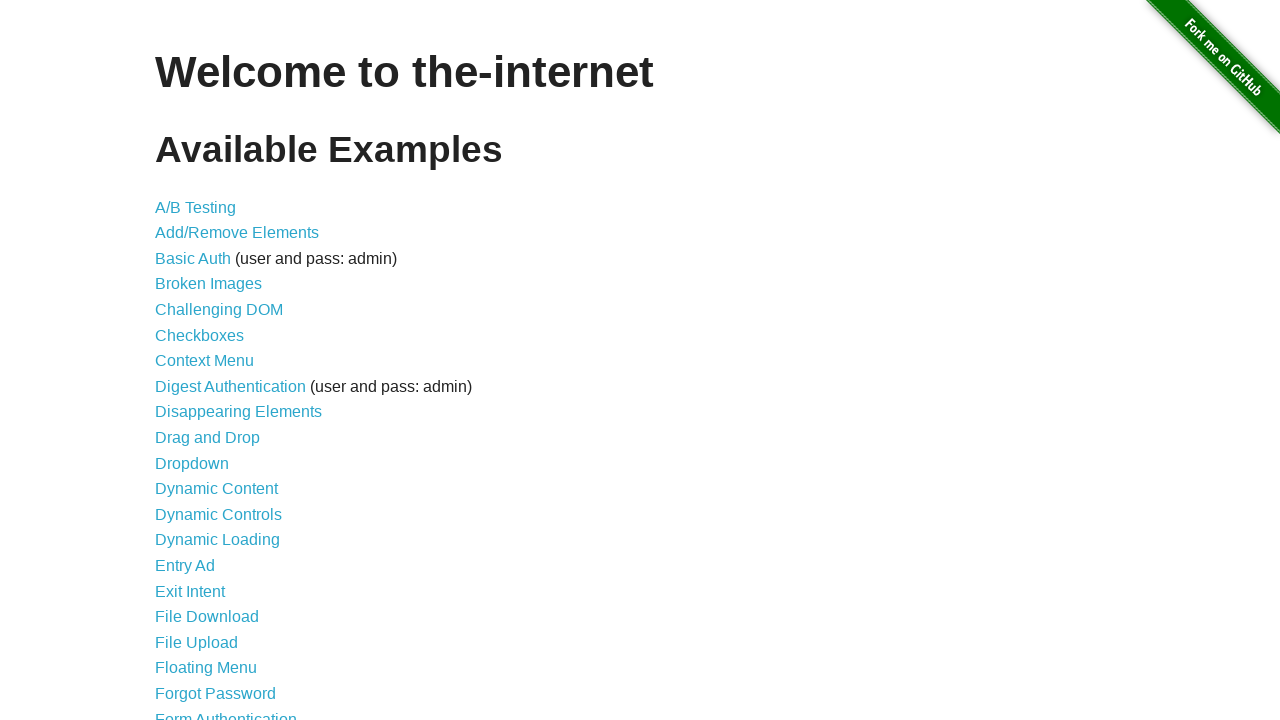

Clicked on Dynamic Loading link at (218, 540) on a[href='/dynamic_loading']
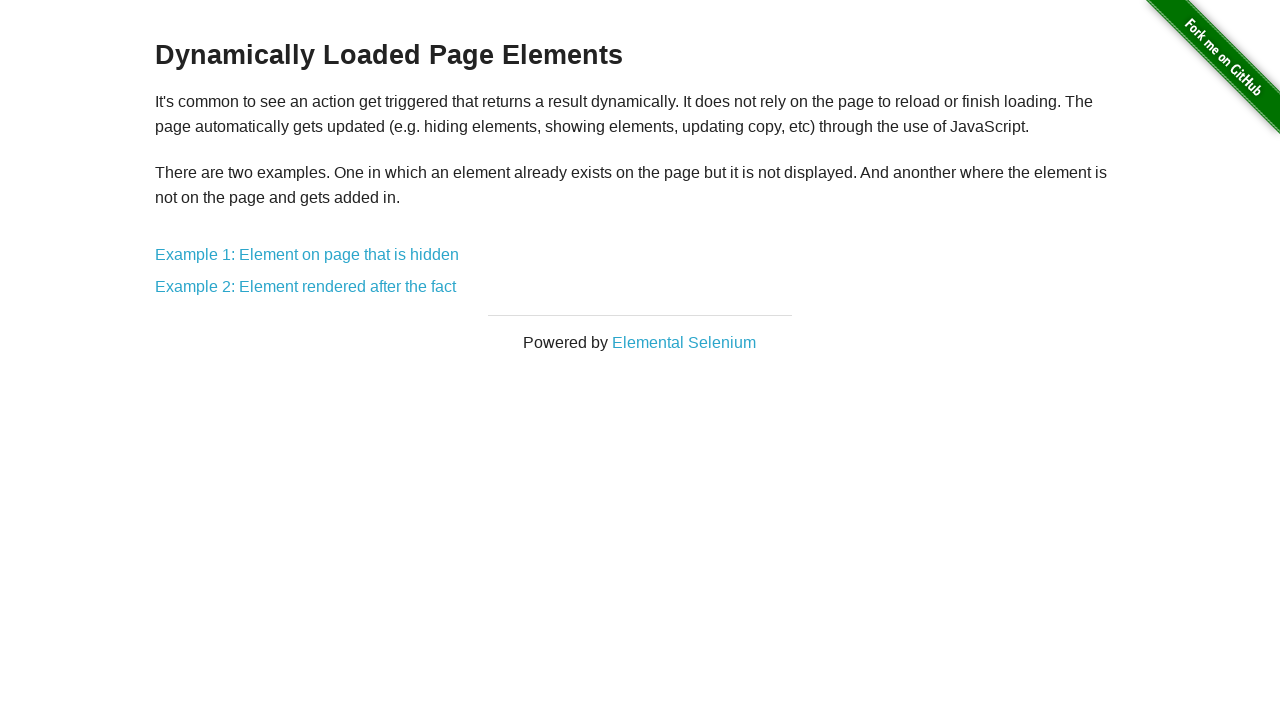

Clicked on Example 1 link at (307, 255) on a[href='/dynamic_loading/1']
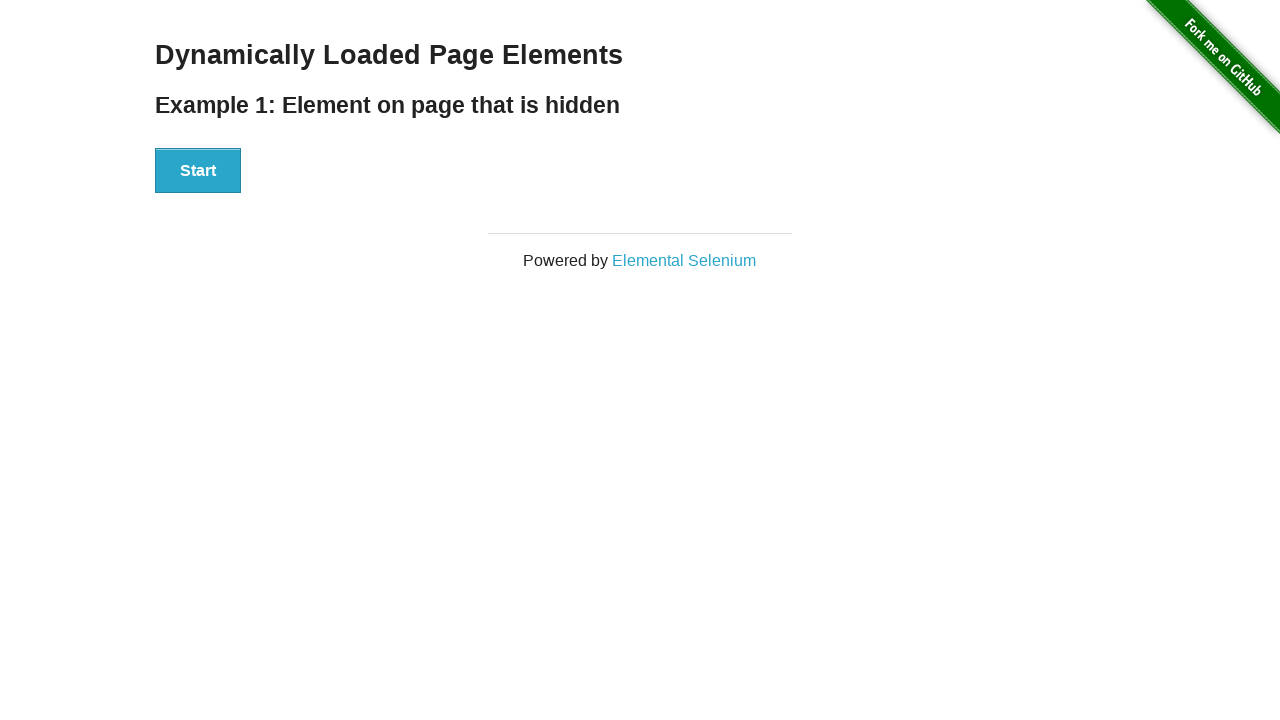

Clicked Start button to trigger dynamic loading at (198, 171) on #start button
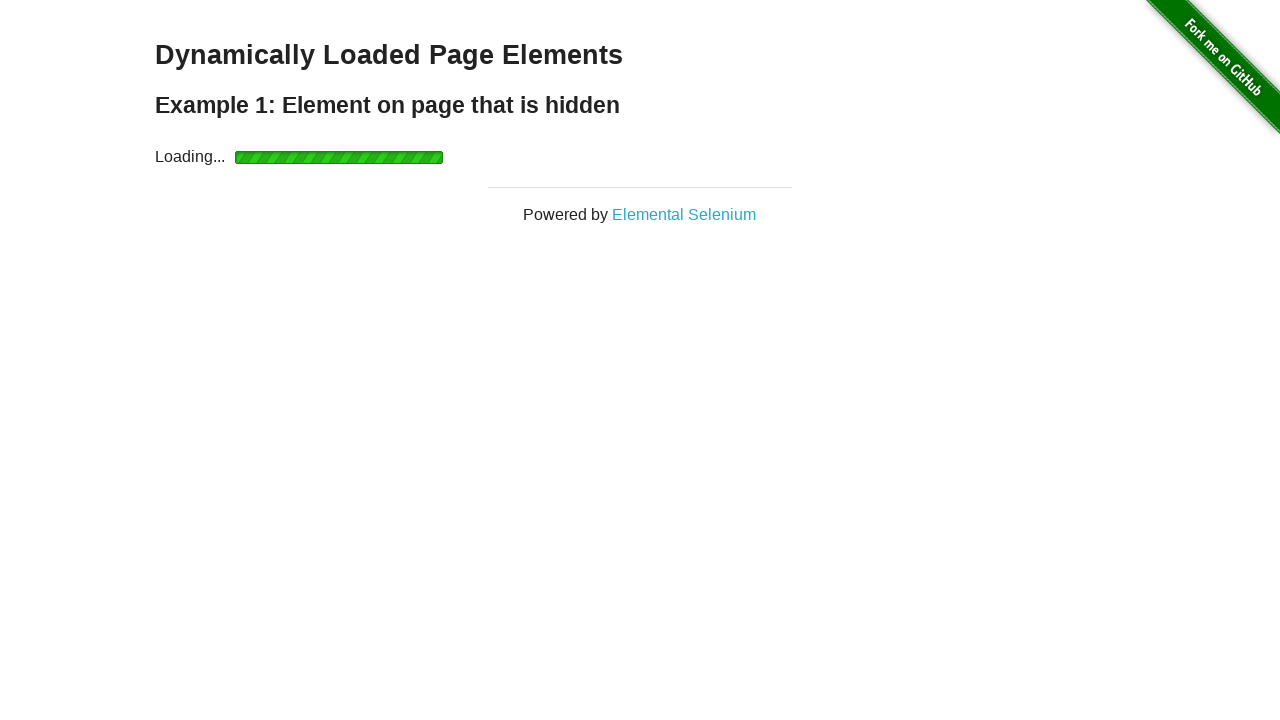

Hello World text appeared after dynamic loading completed
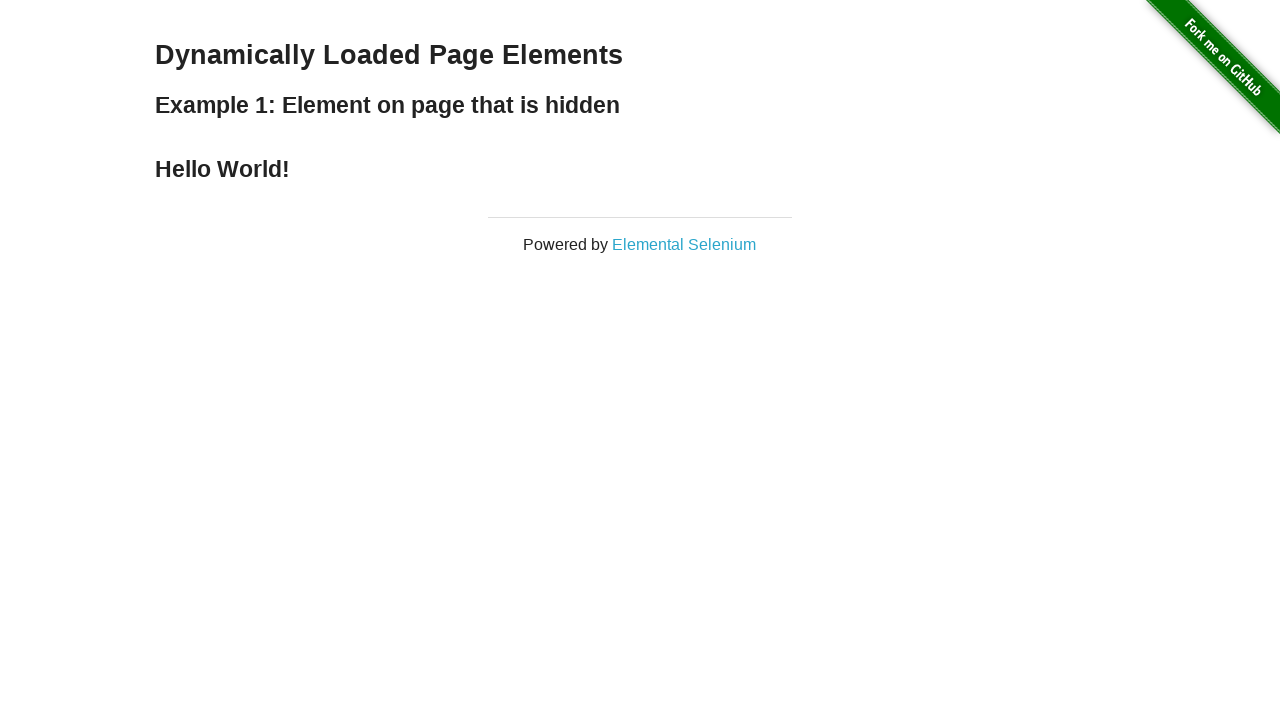

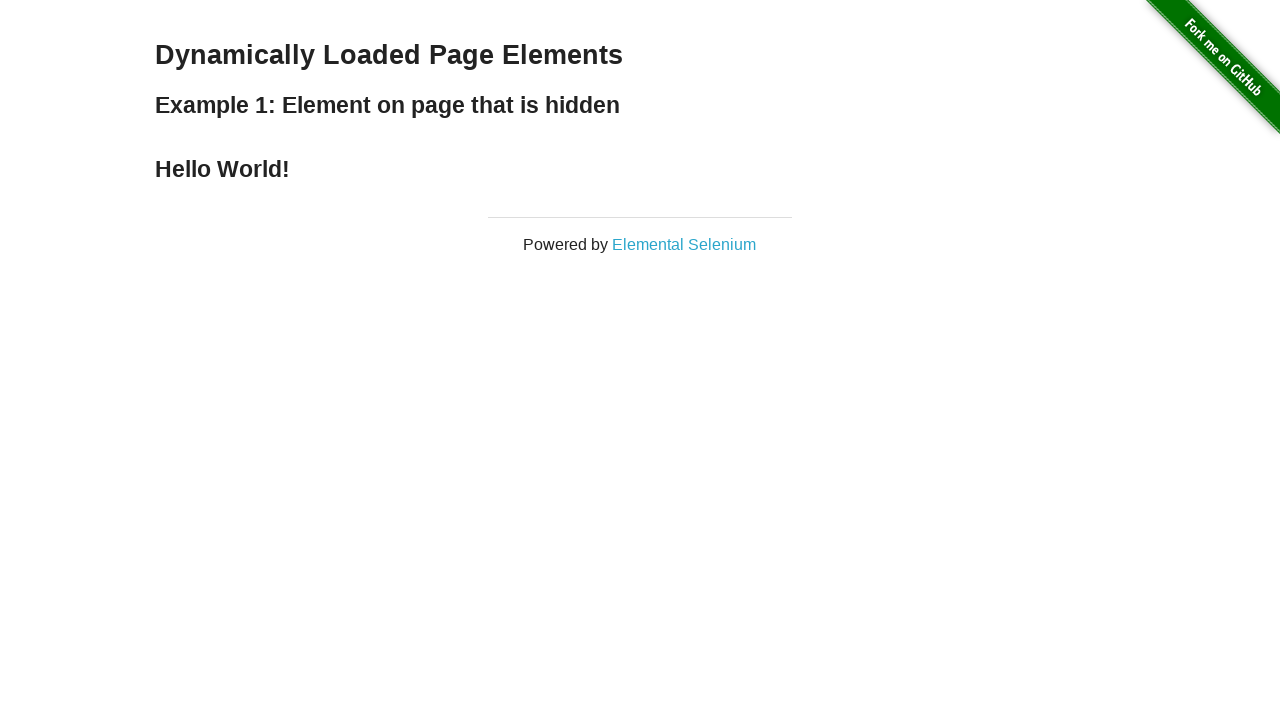